Tests the dynamic controls page by verifying a textbox starts disabled, clicking the Enable button, waiting for it to become enabled, and verifying the success message appears.

Starting URL: https://the-internet.herokuapp.com/dynamic_controls

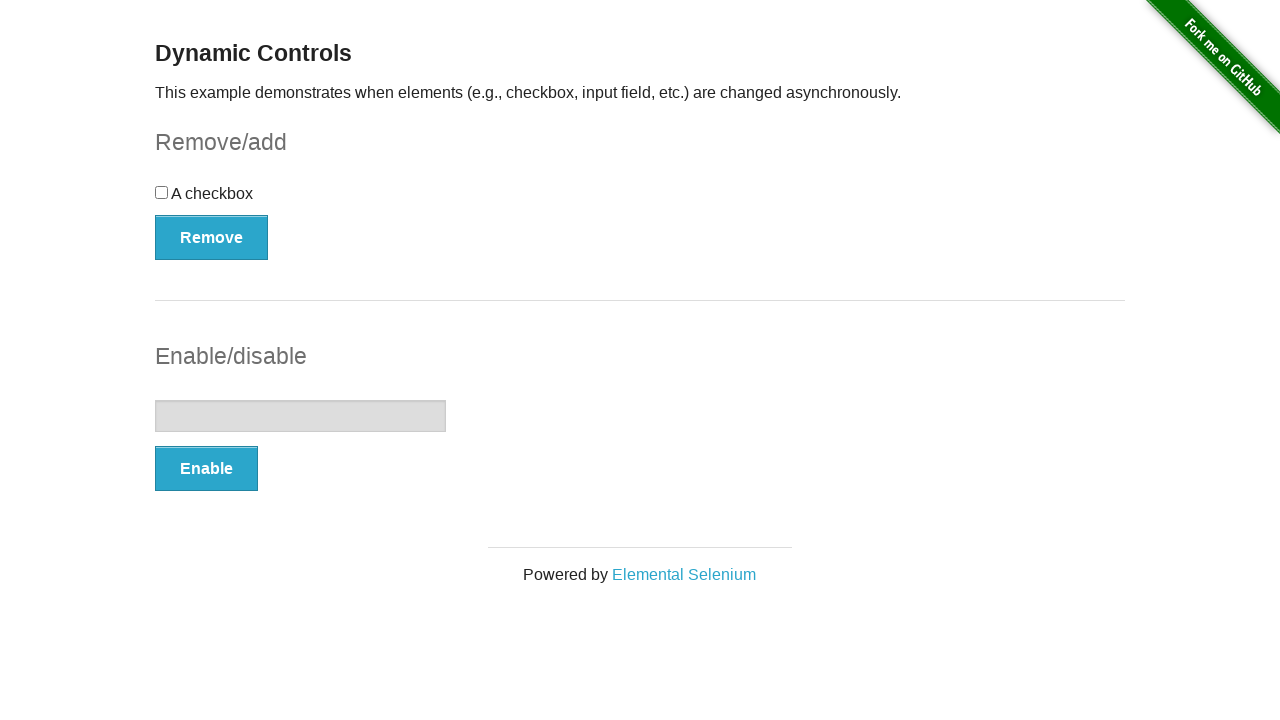

Navigated to dynamic controls page
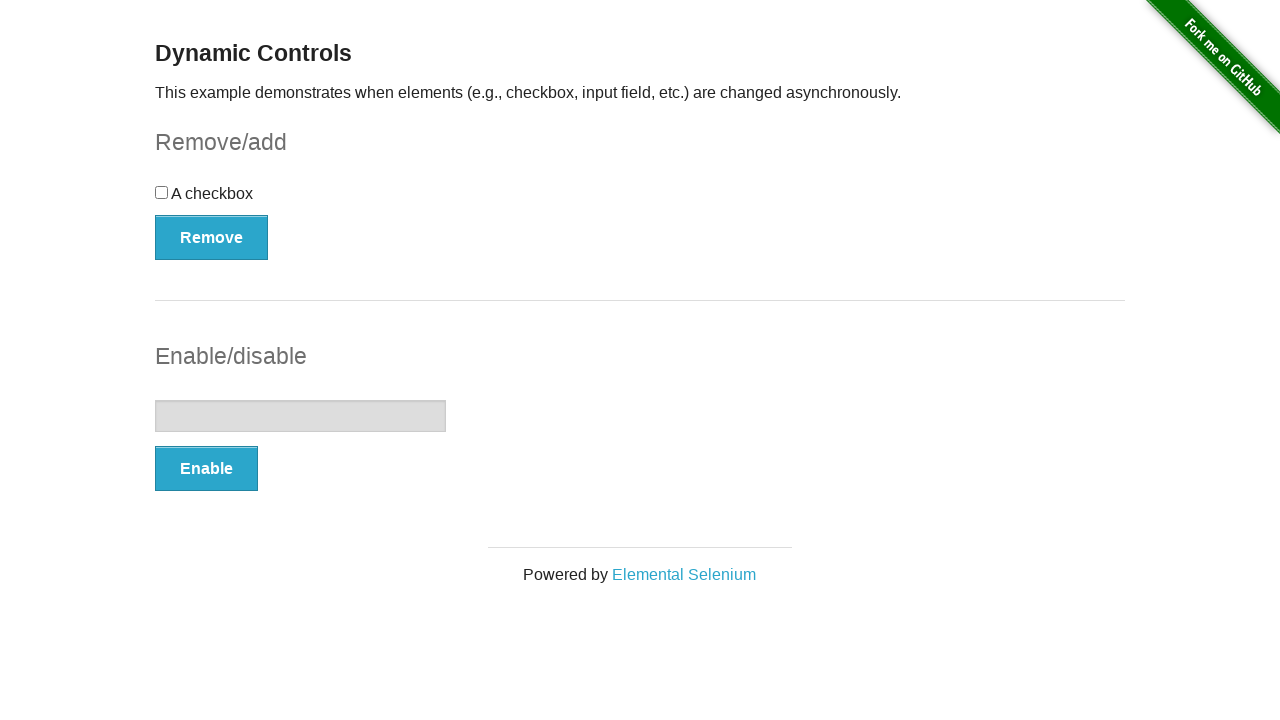

Located textbox element
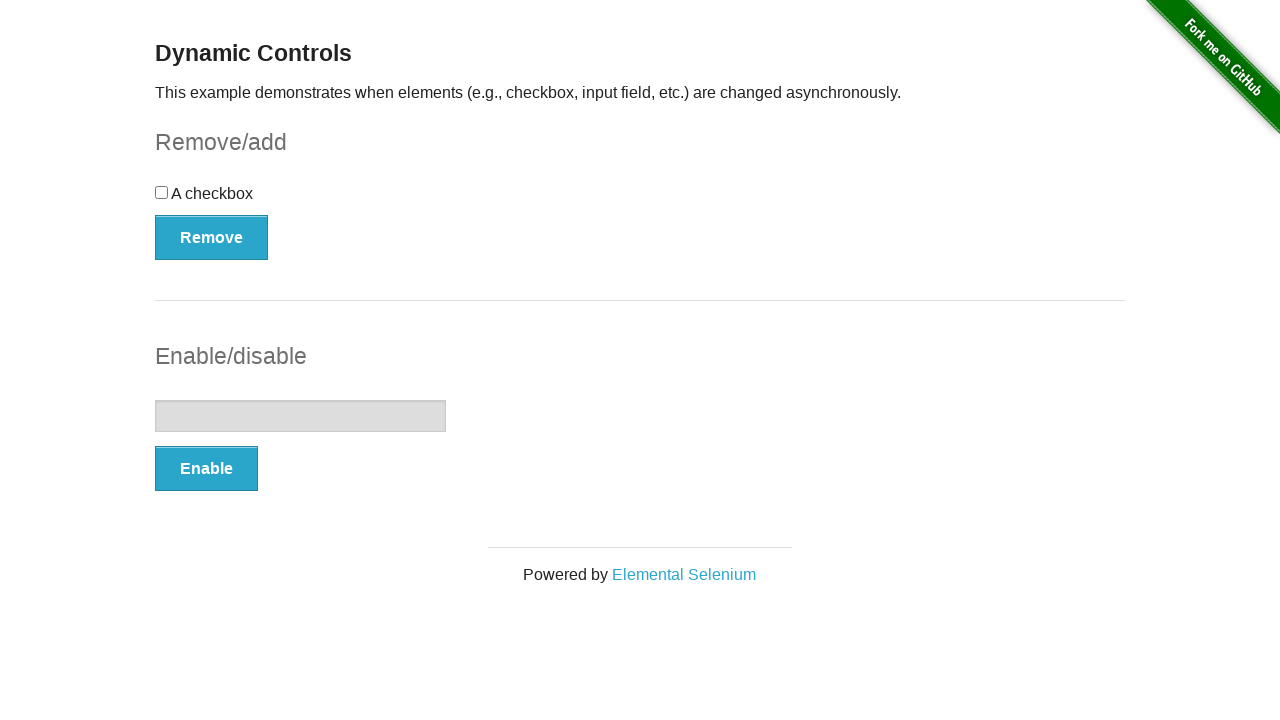

Verified textbox is initially disabled
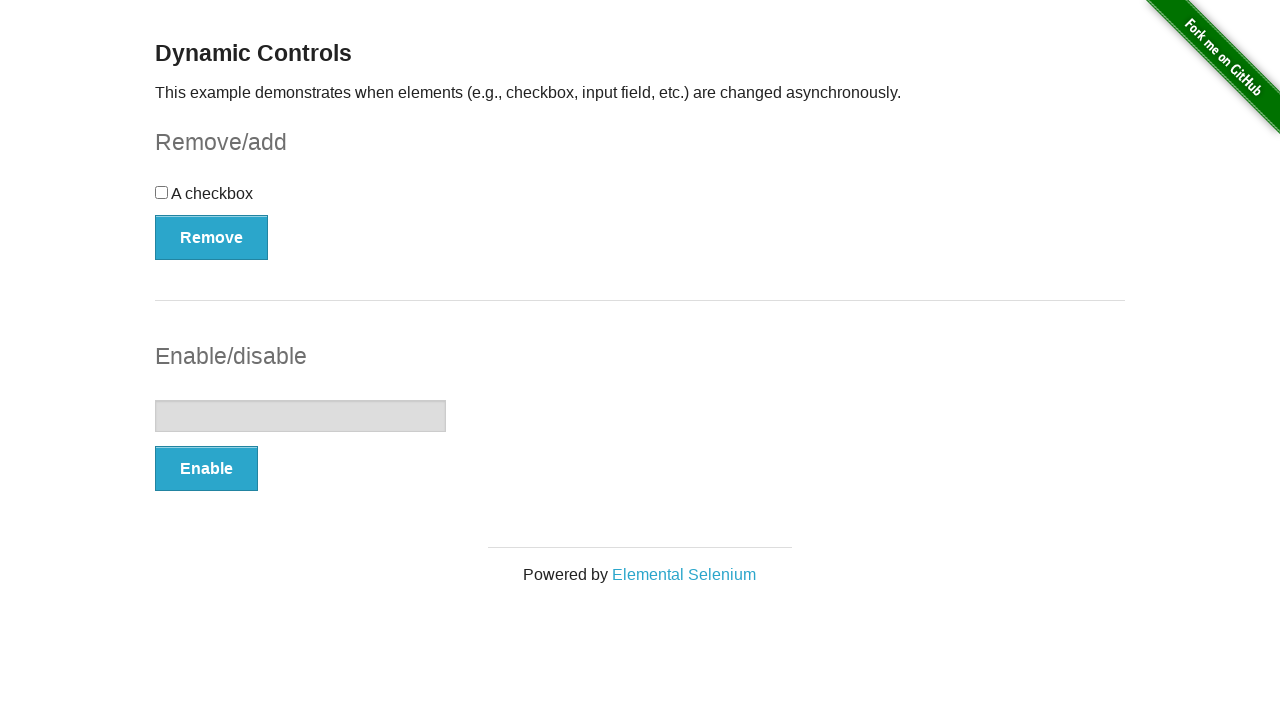

Clicked the Enable button at (206, 469) on button[onclick='swapInput()']
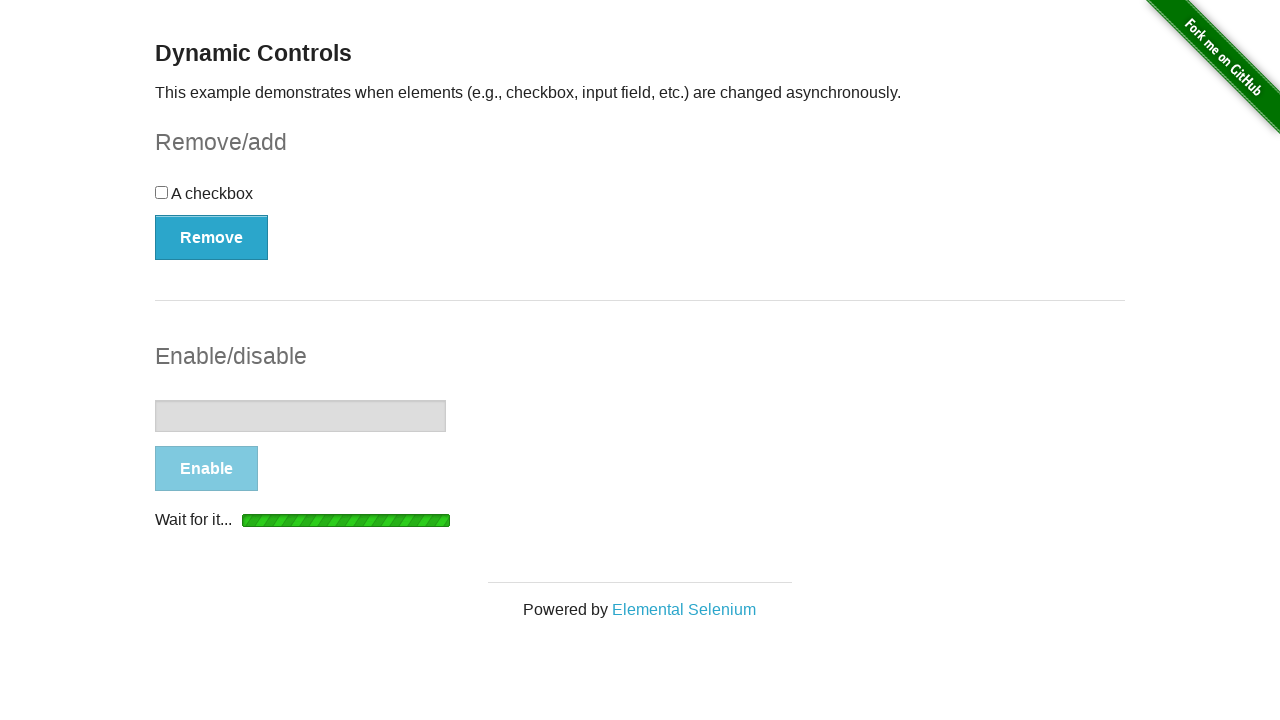

Textbox element is attached to DOM
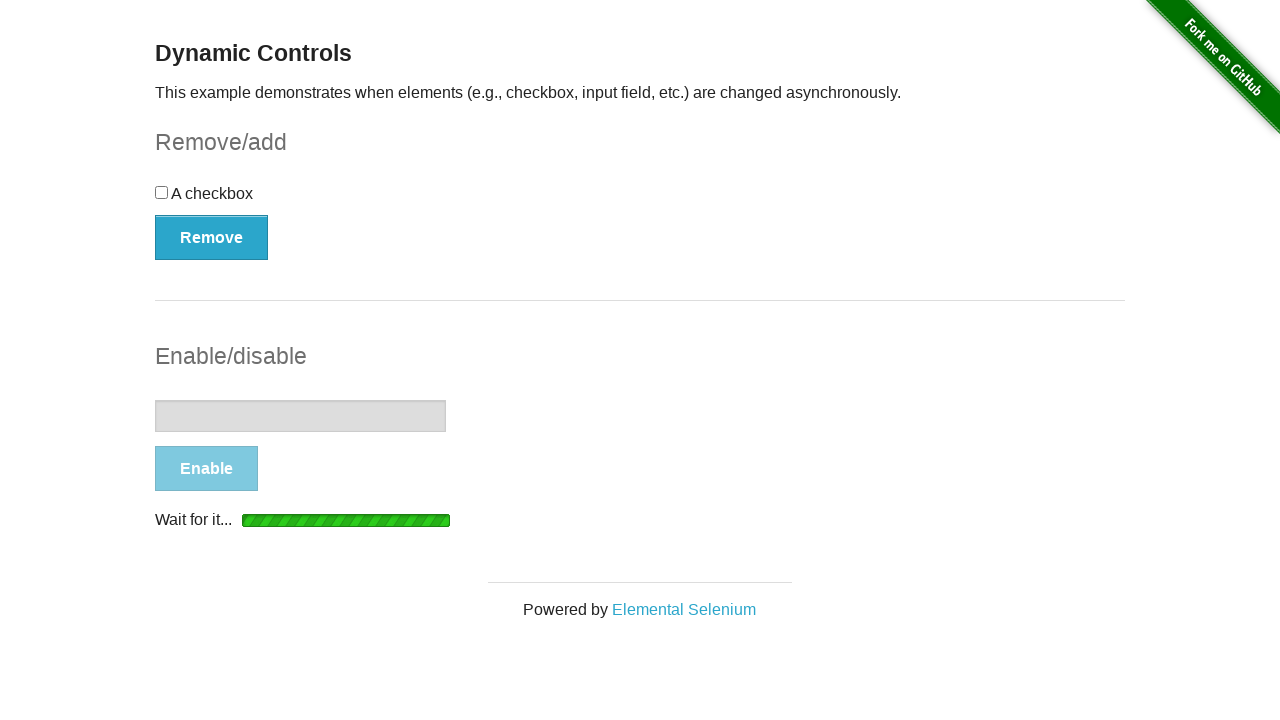

Waited for textbox to become enabled
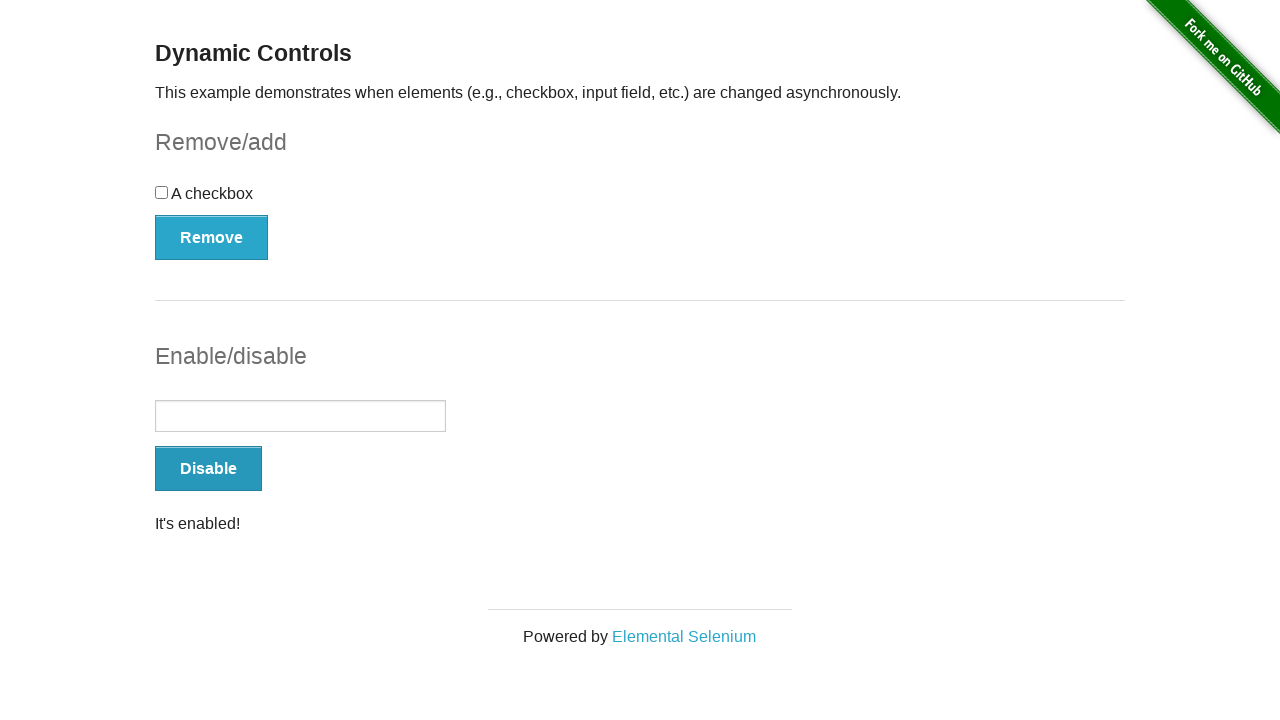

Located success message element
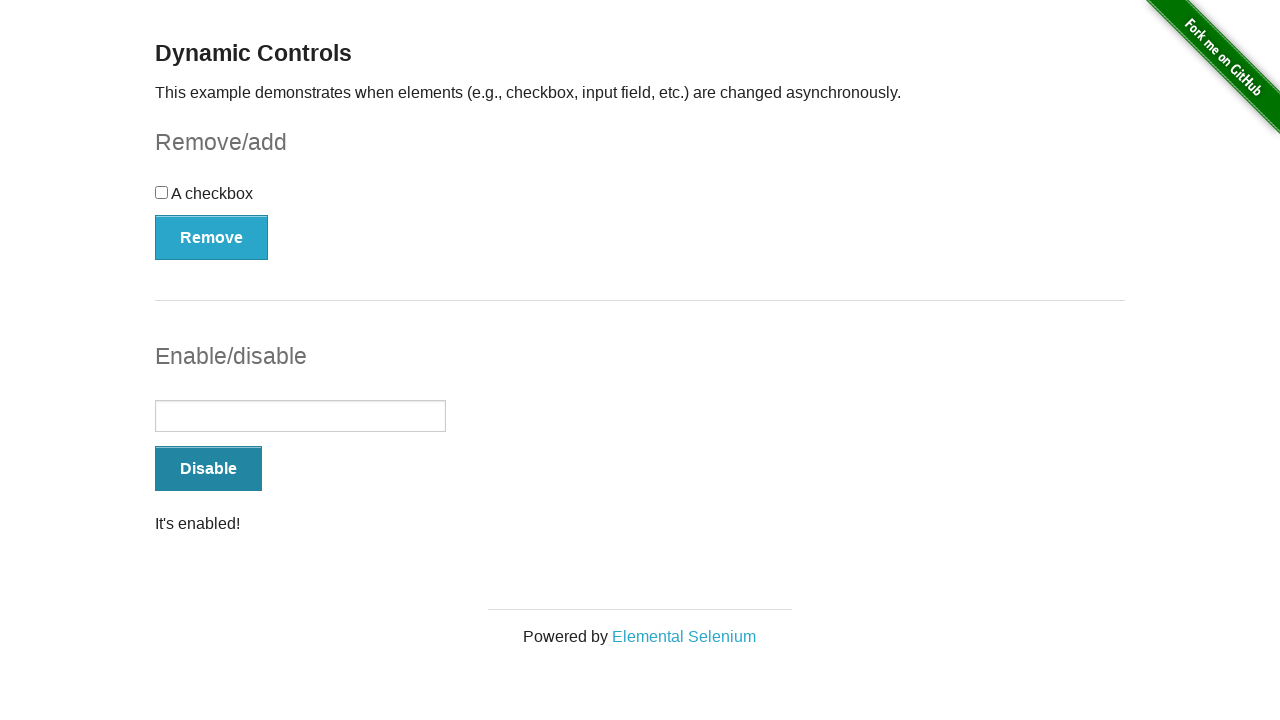

Verified success message is visible
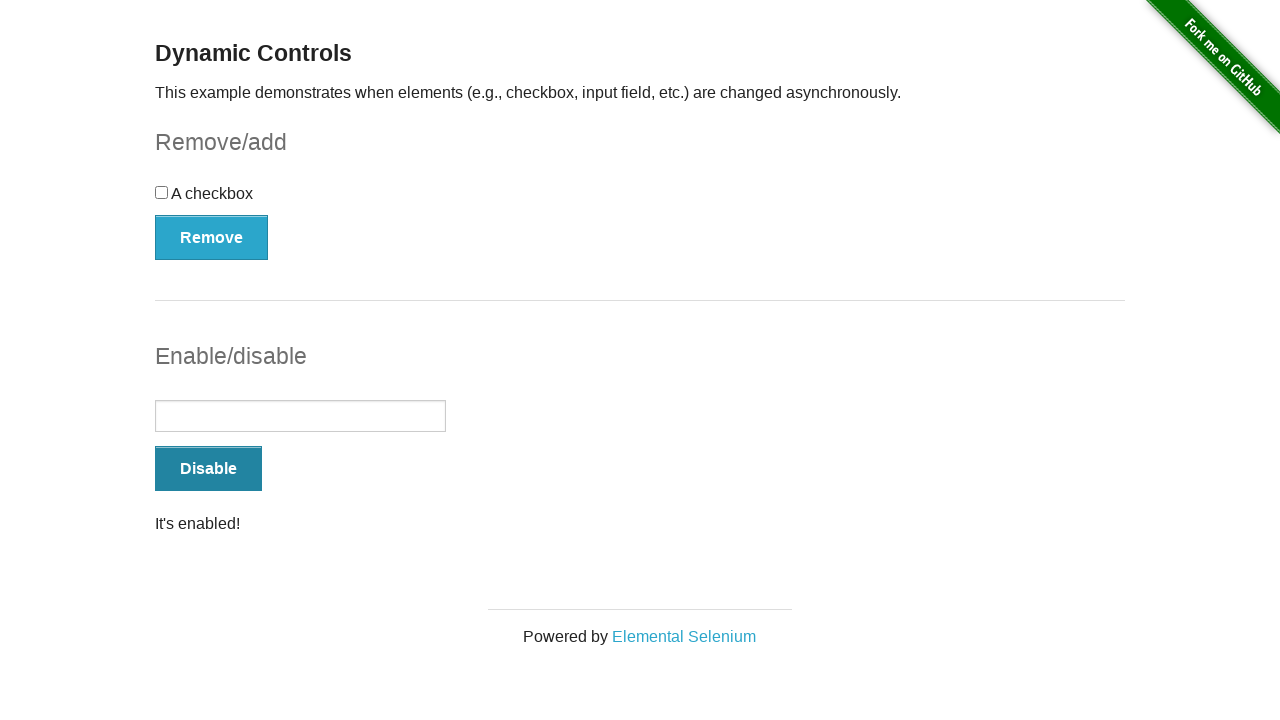

Verified textbox is now enabled
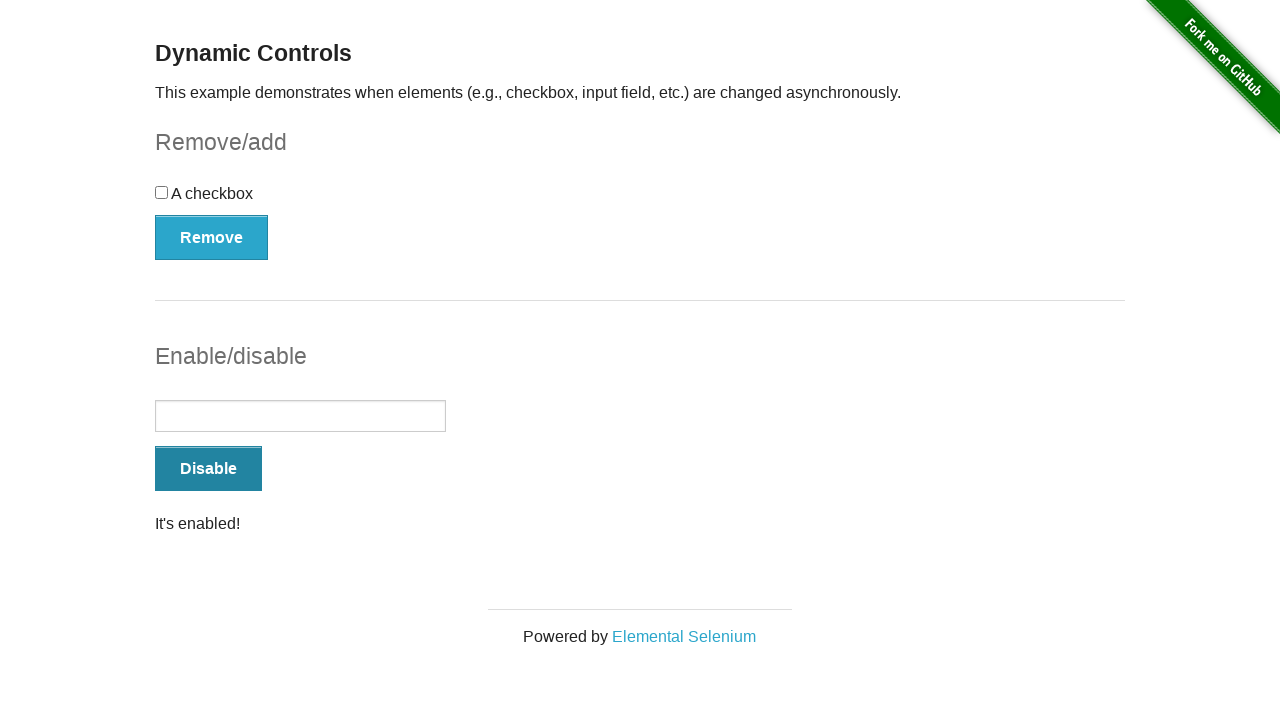

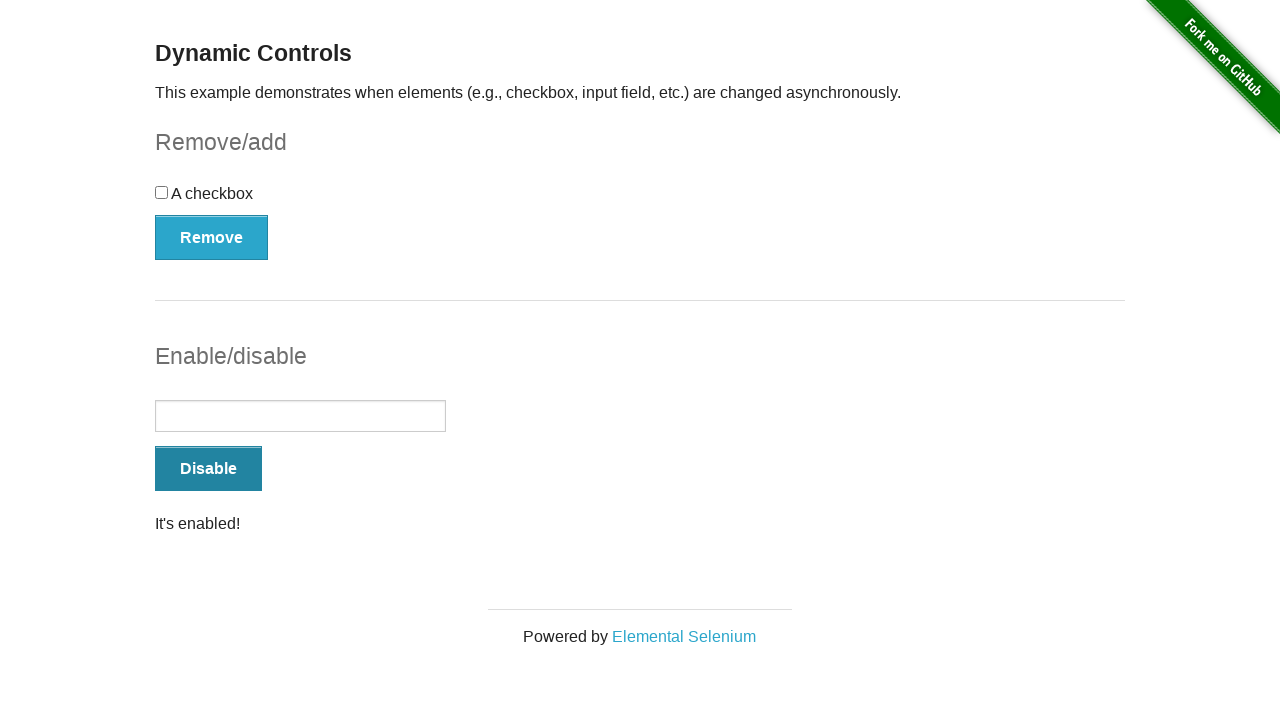